Navigates to CRM Pro homepage and clicks on the Pricing link, then verifies the URL contains "pricing.html"

Starting URL: https://classic.crmpro.com/

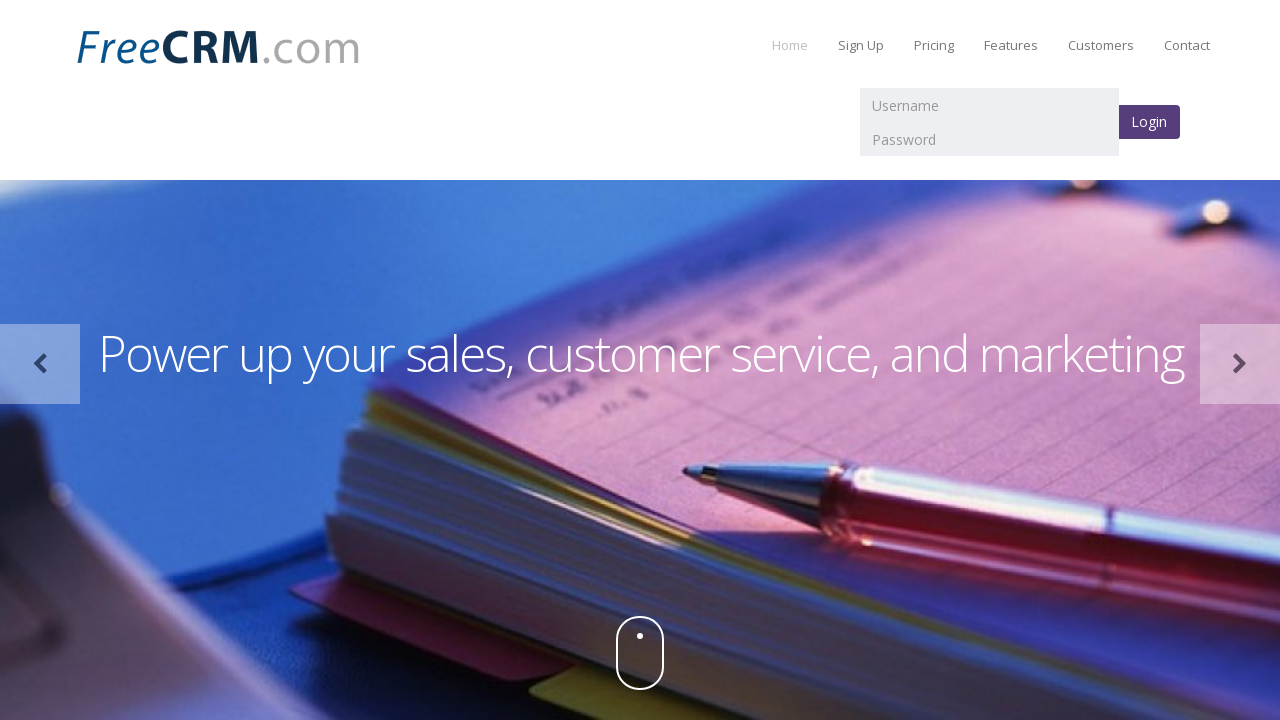

Navigated to CRM Pro homepage
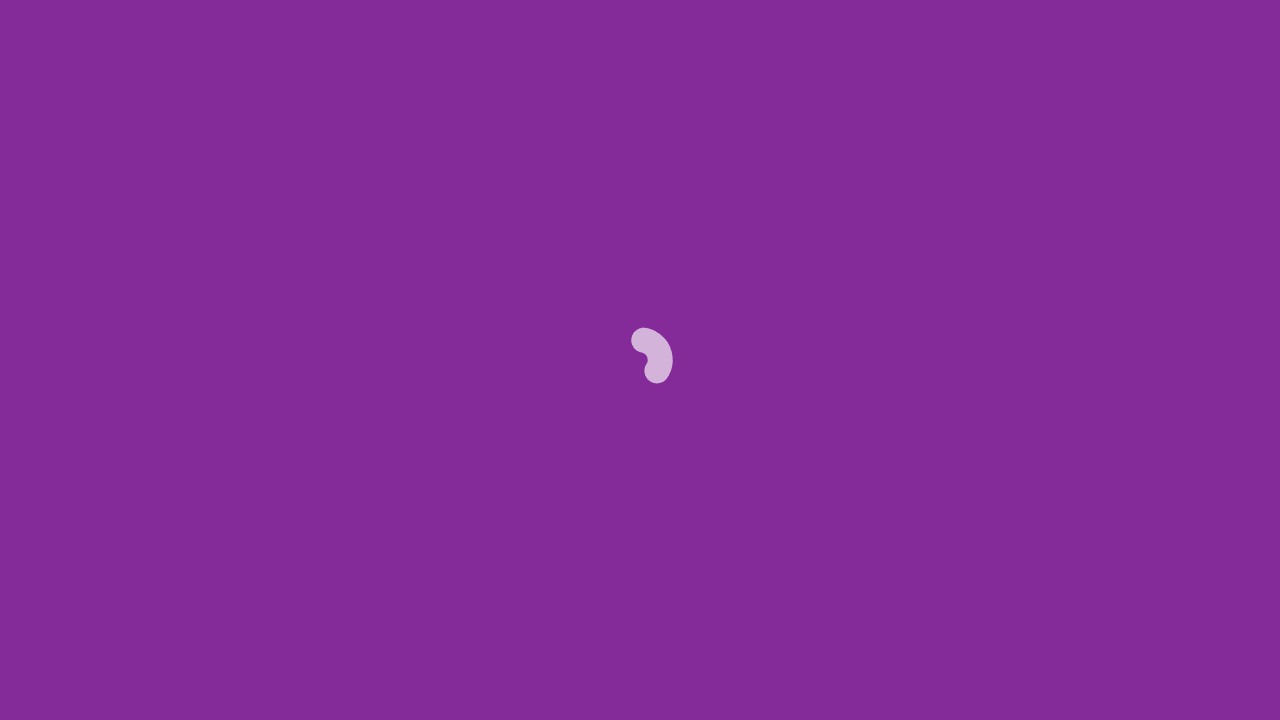

Clicked on Pricing link at (934, 45) on a:has-text('Pricing')
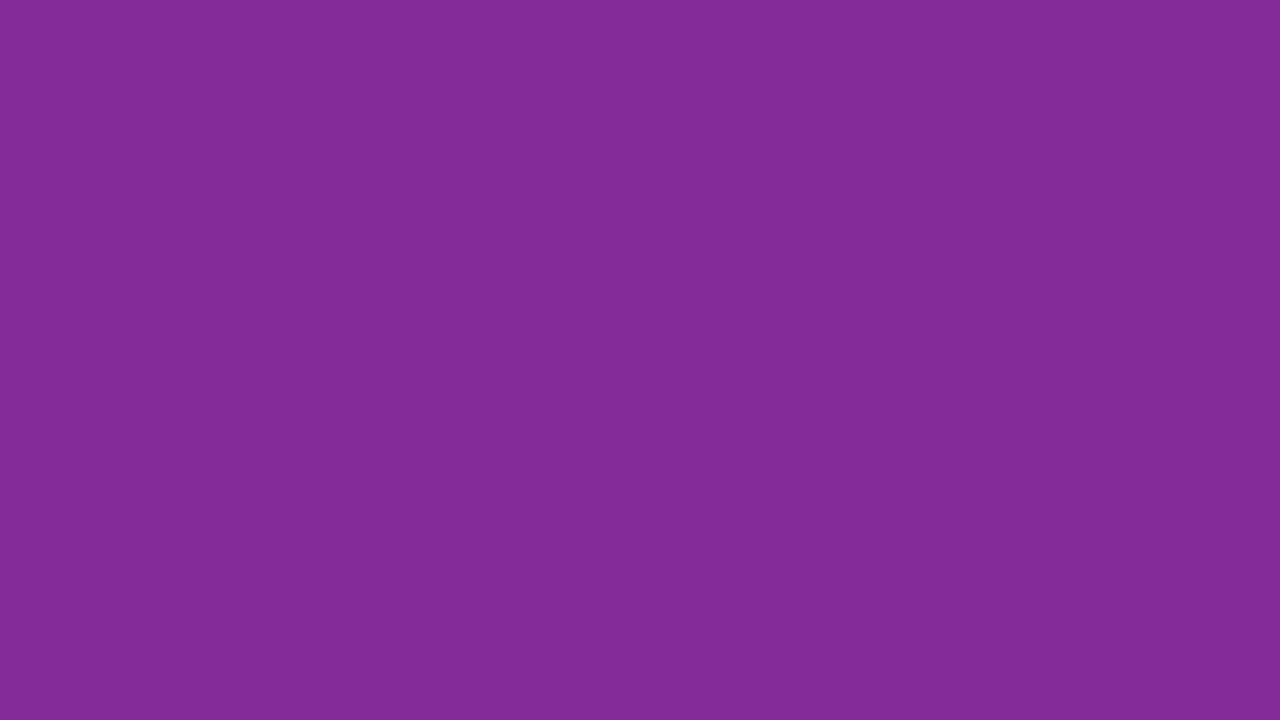

URL navigation to pricing.html completed and verified
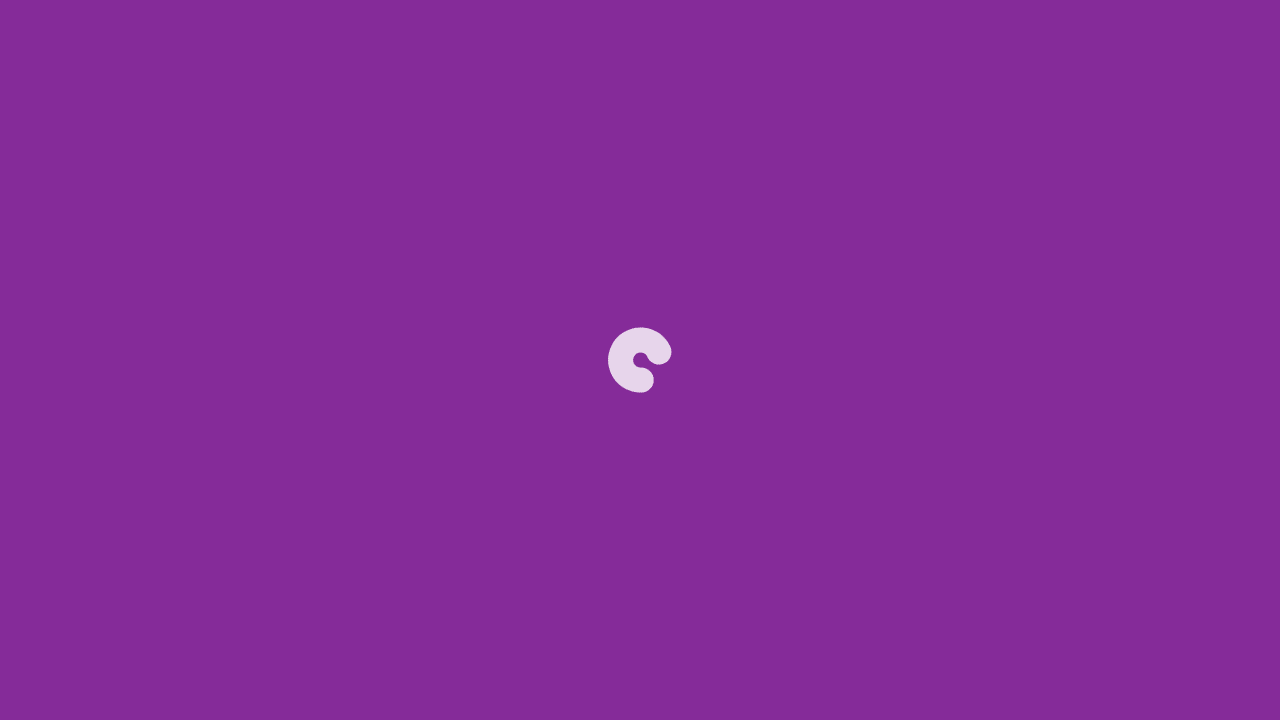

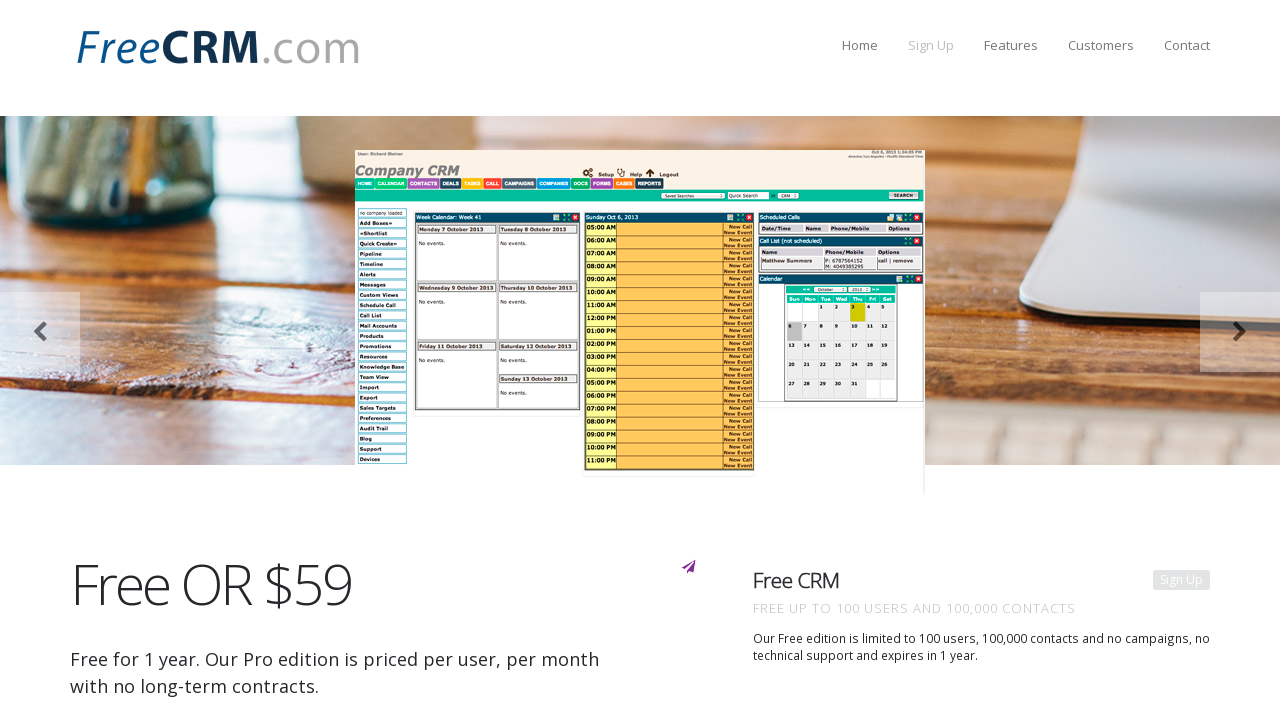